Tests selection state of radio buttons and checkboxes by clicking them and verifying their selected/checked state

Starting URL: https://automationfc.github.io/basic-form/index.html

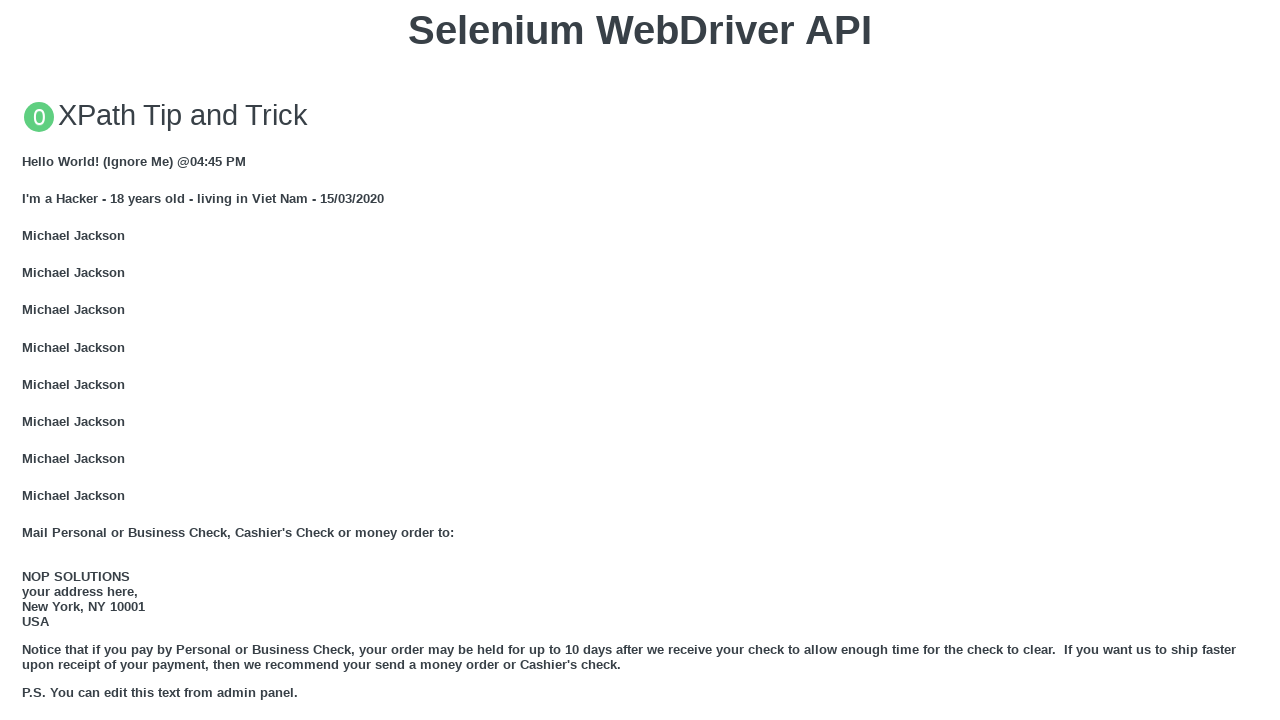

Clicked under 18 radio button at (28, 360) on #under_18
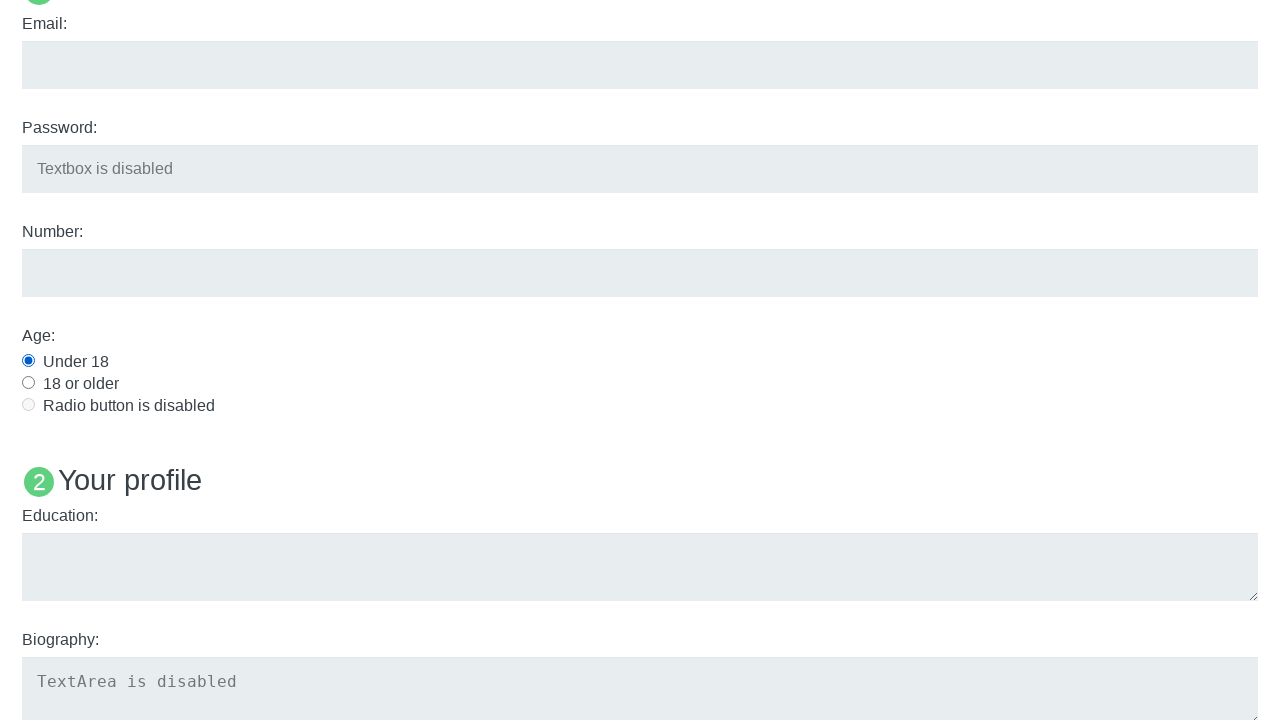

Clicked Java checkbox at (28, 361) on #java
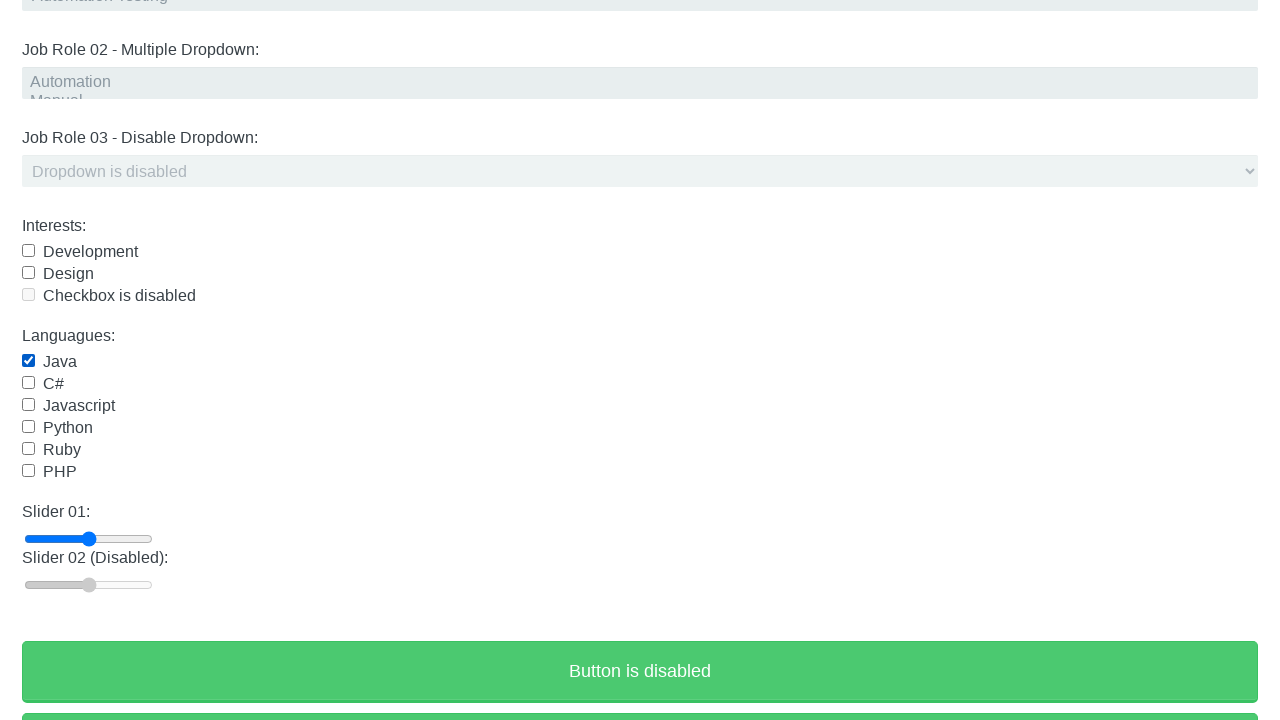

Verified under 18 radio button is selected
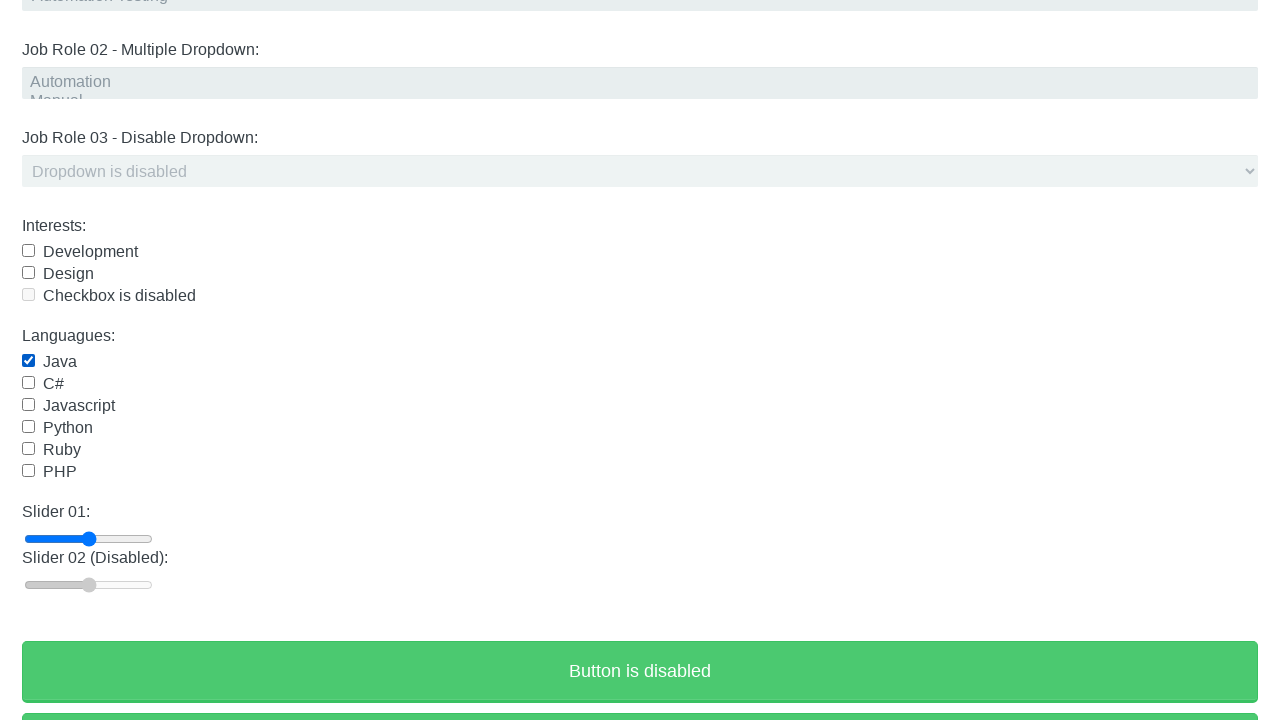

Verified Java checkbox is selected
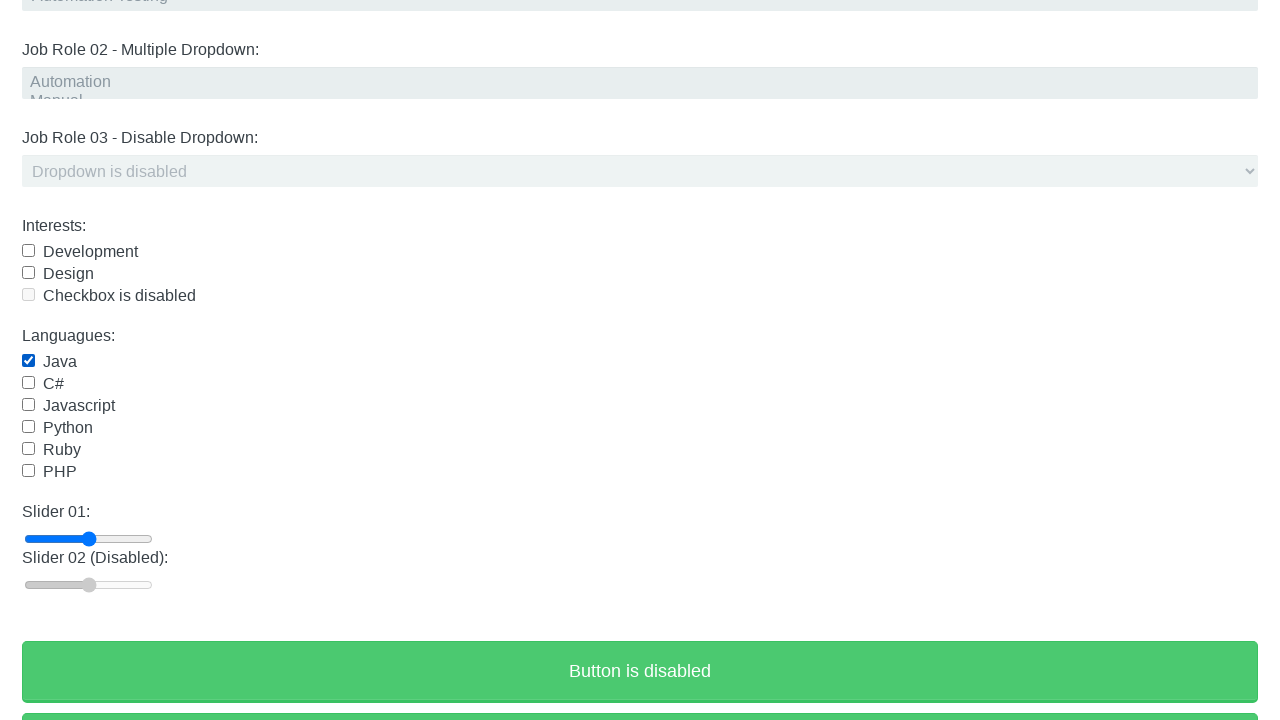

Clicked Java checkbox again to deselect at (28, 361) on #java
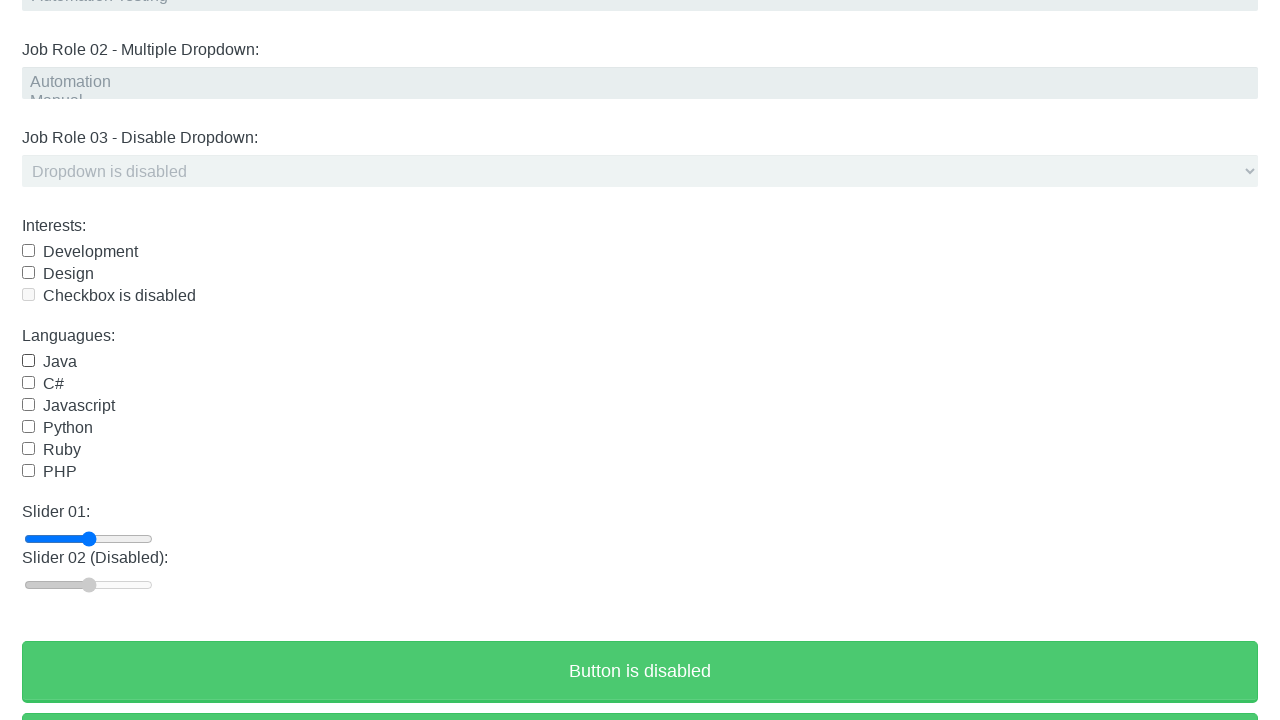

Verified Java checkbox is deselected
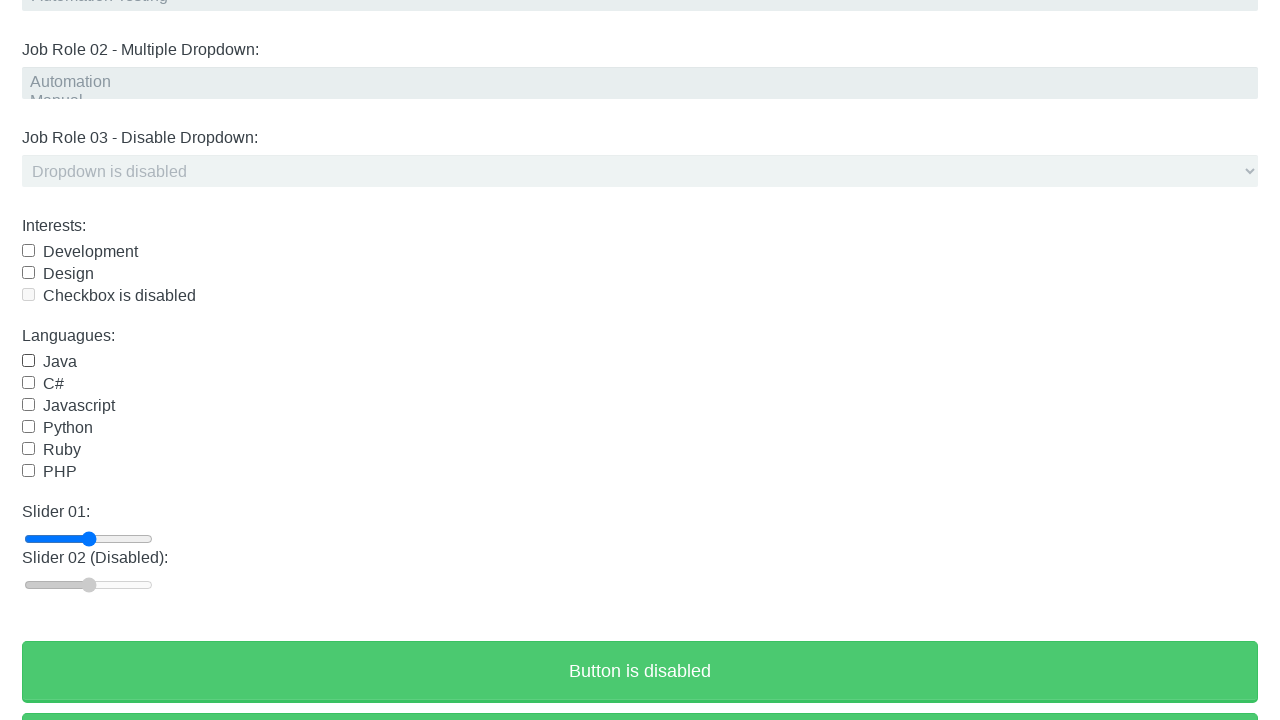

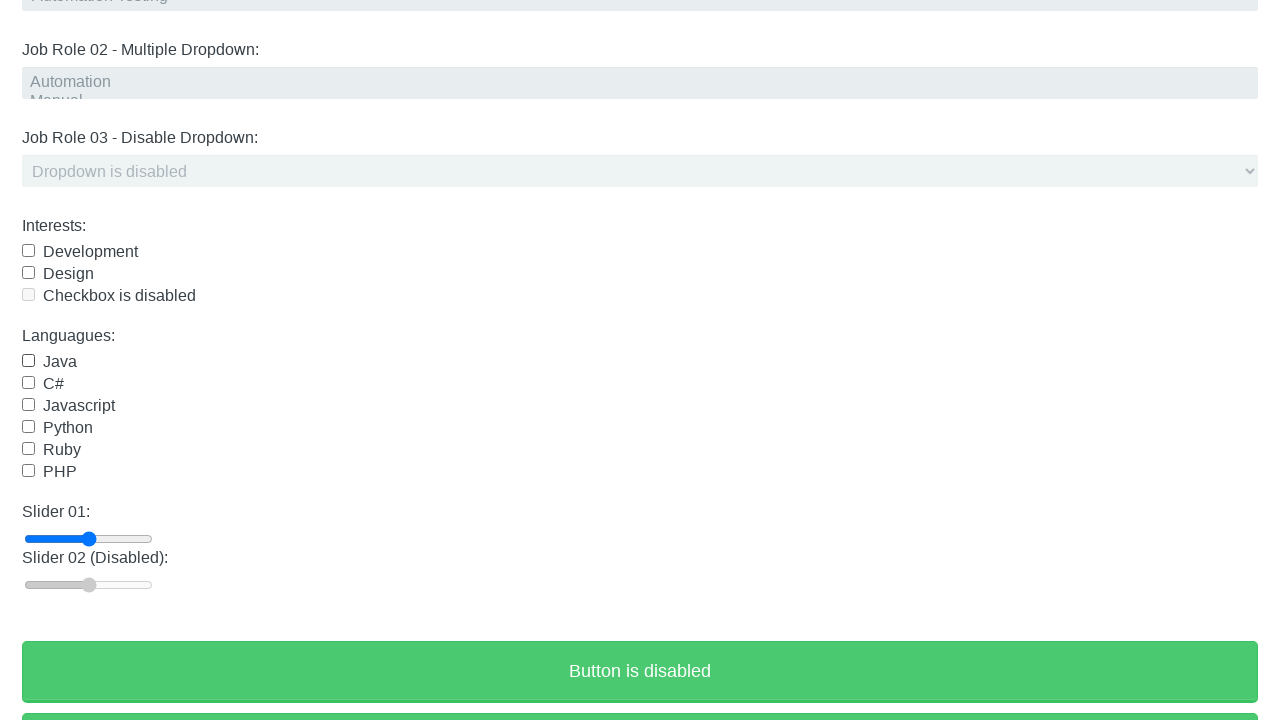